Tests notification message functionality by clicking a link that triggers a notification and verifying the notification text displays correctly.

Starting URL: http://the-internet.herokuapp.com/notification_message_rendered

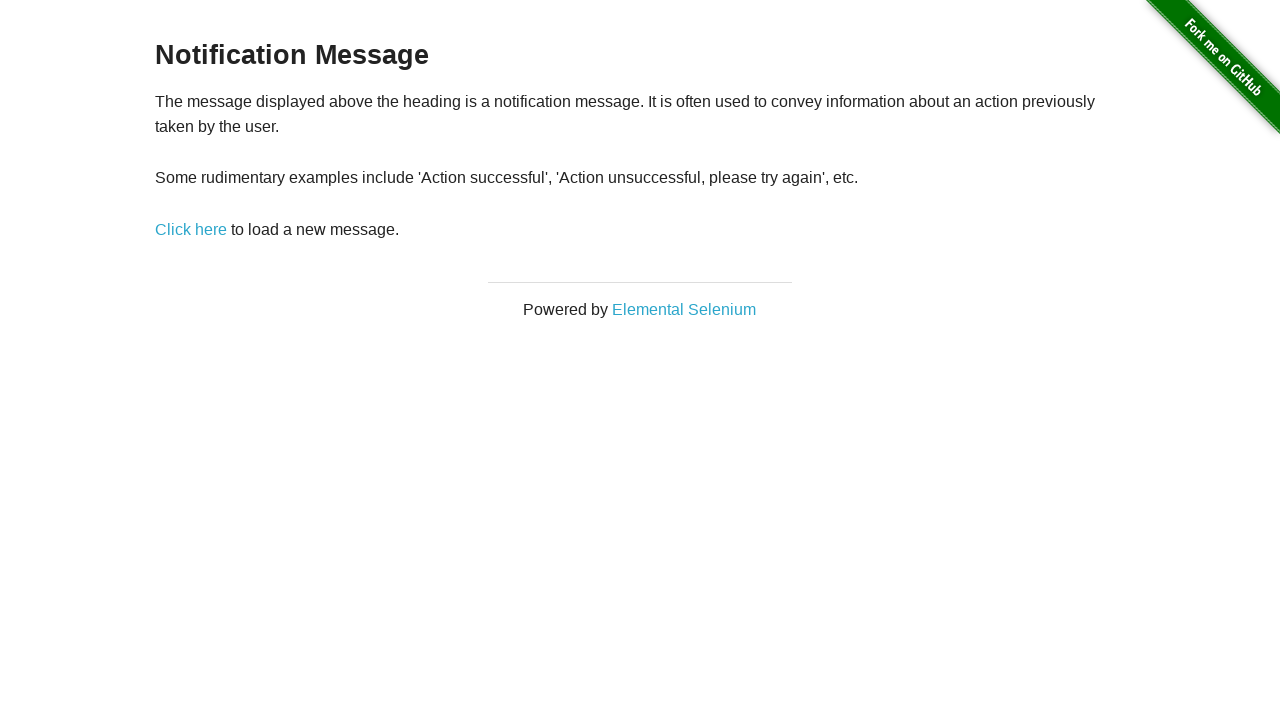

Clicked link to trigger notification message at (191, 229) on a[href='/notification_message']
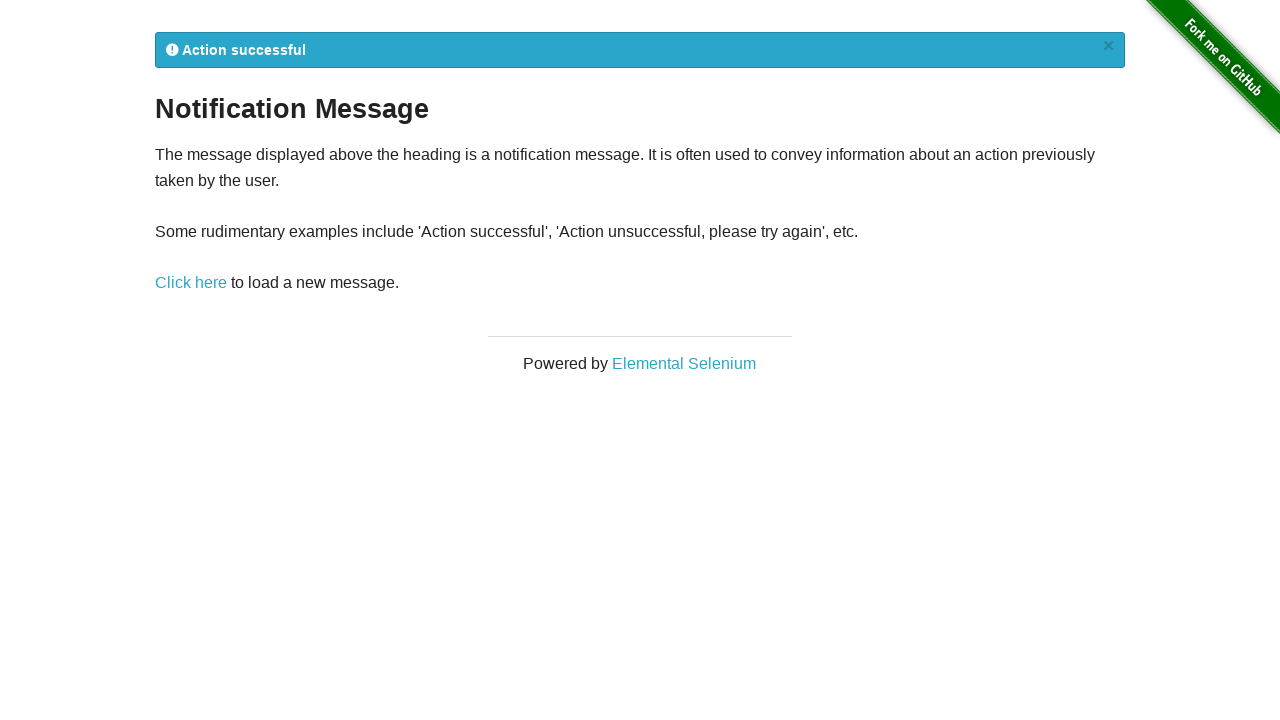

Notification message appeared
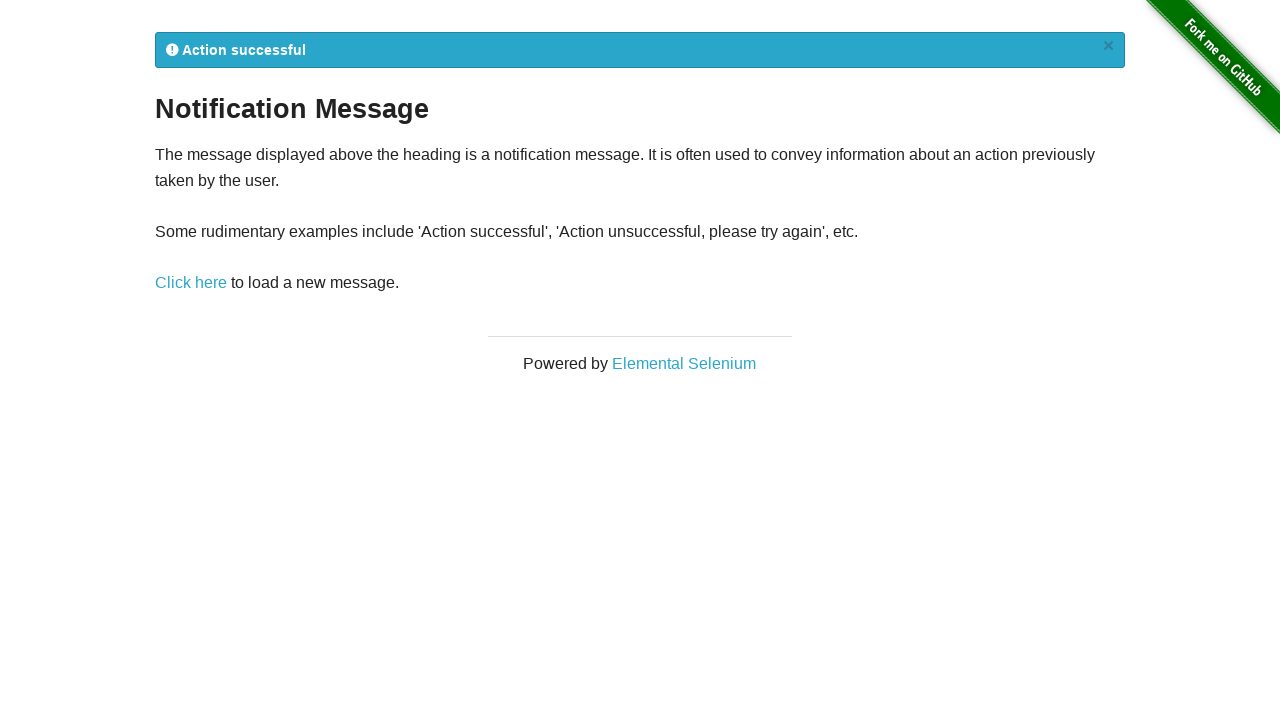

Verified notification text contains 'Action successful'
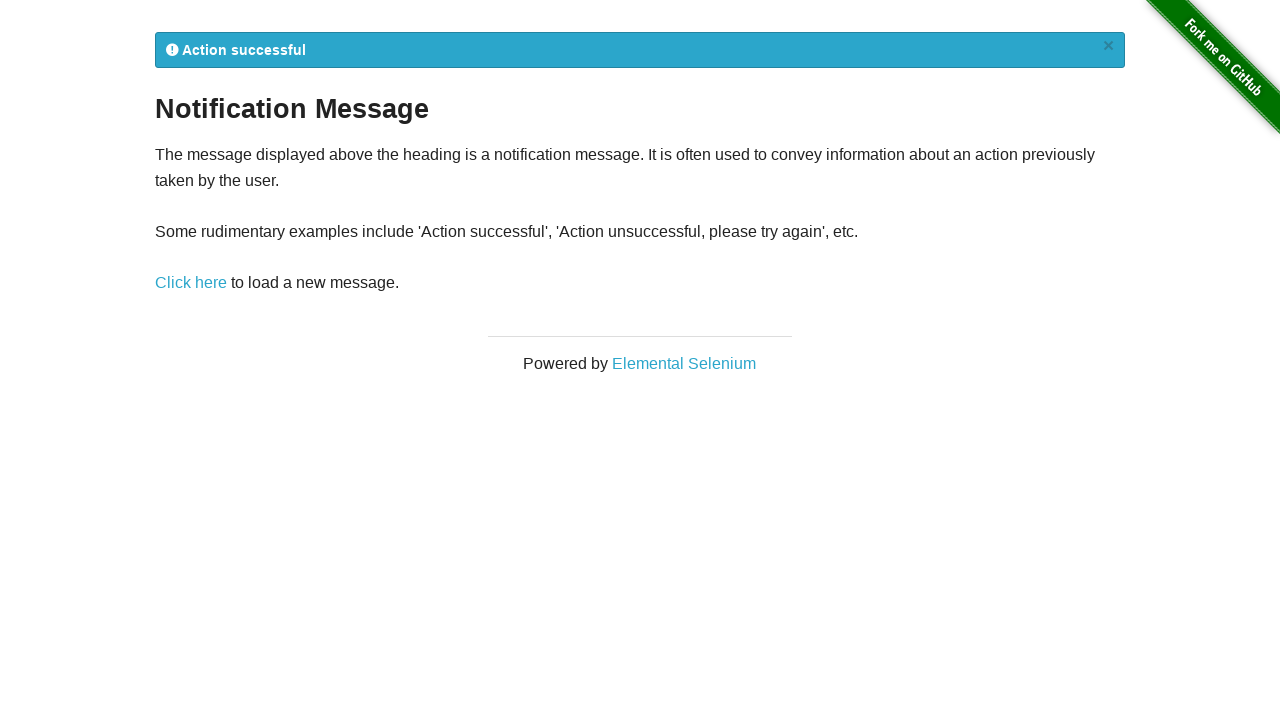

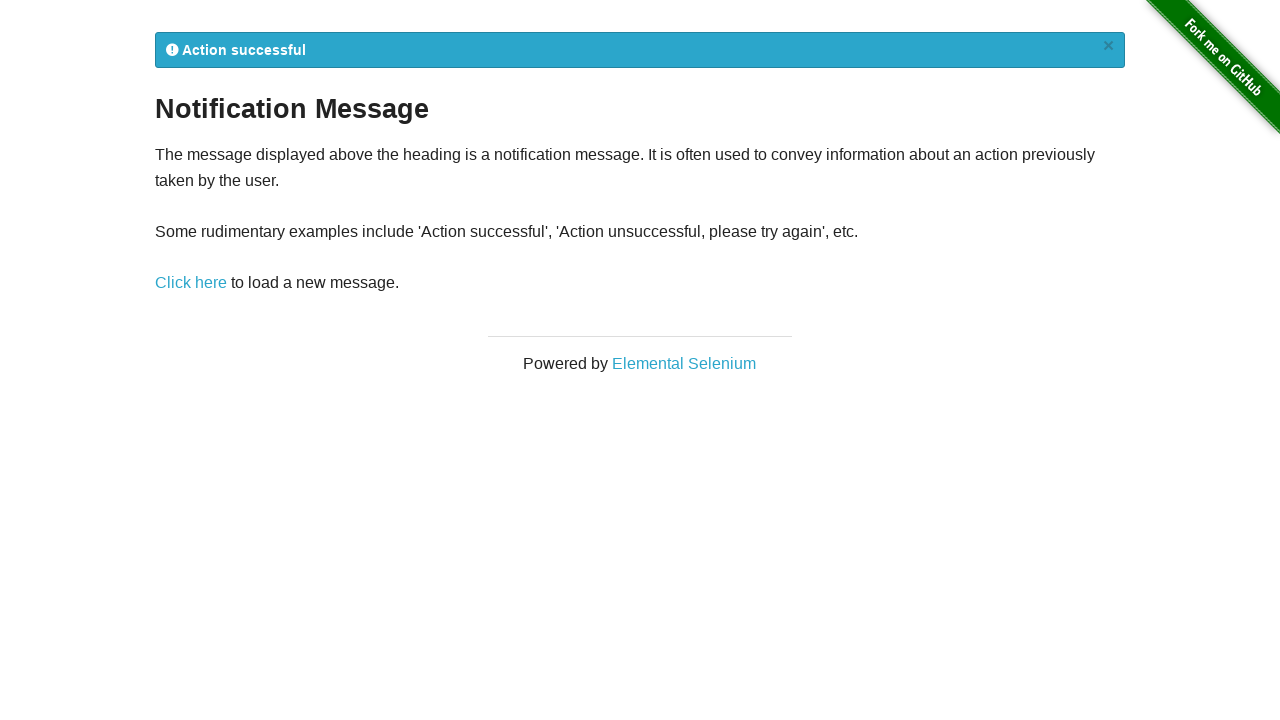